Tests hard assertions by verifying page text and alert messages, demonstrating how test execution stops on first assertion failure

Starting URL: http://only-testing-blog.blogspot.in/2014/01/textbox.html

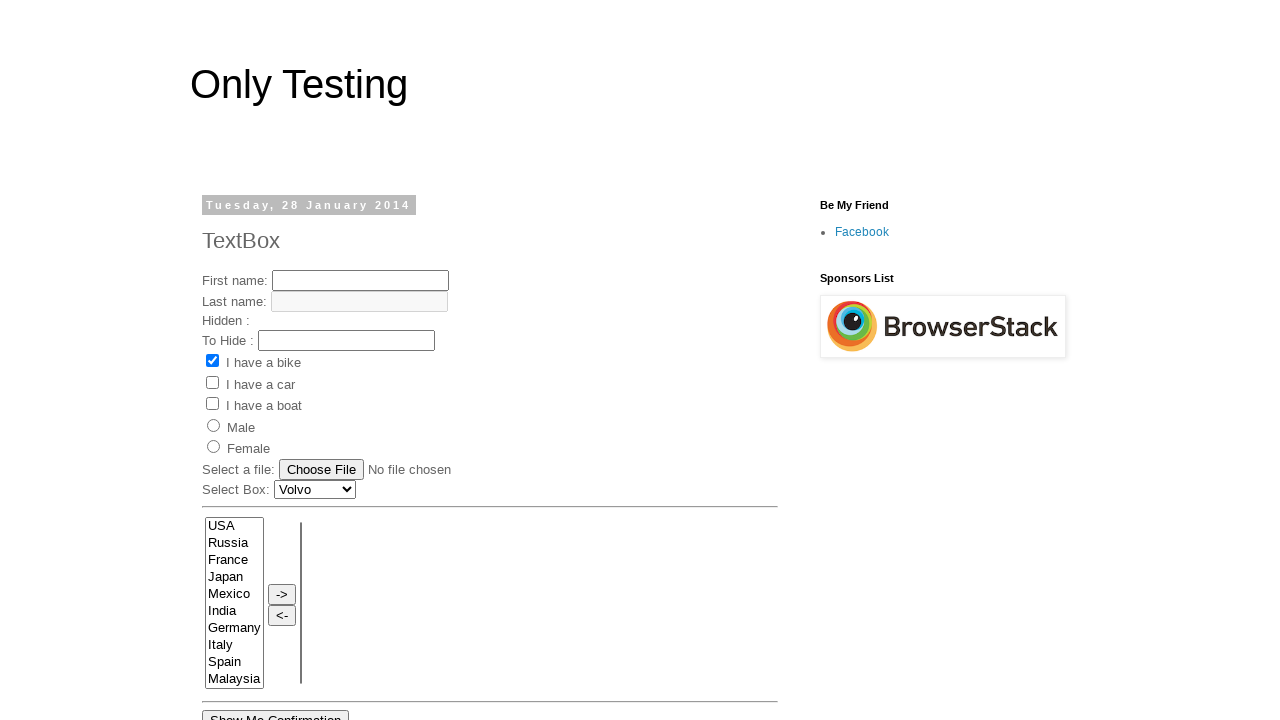

Retrieved text content from header h2/span element
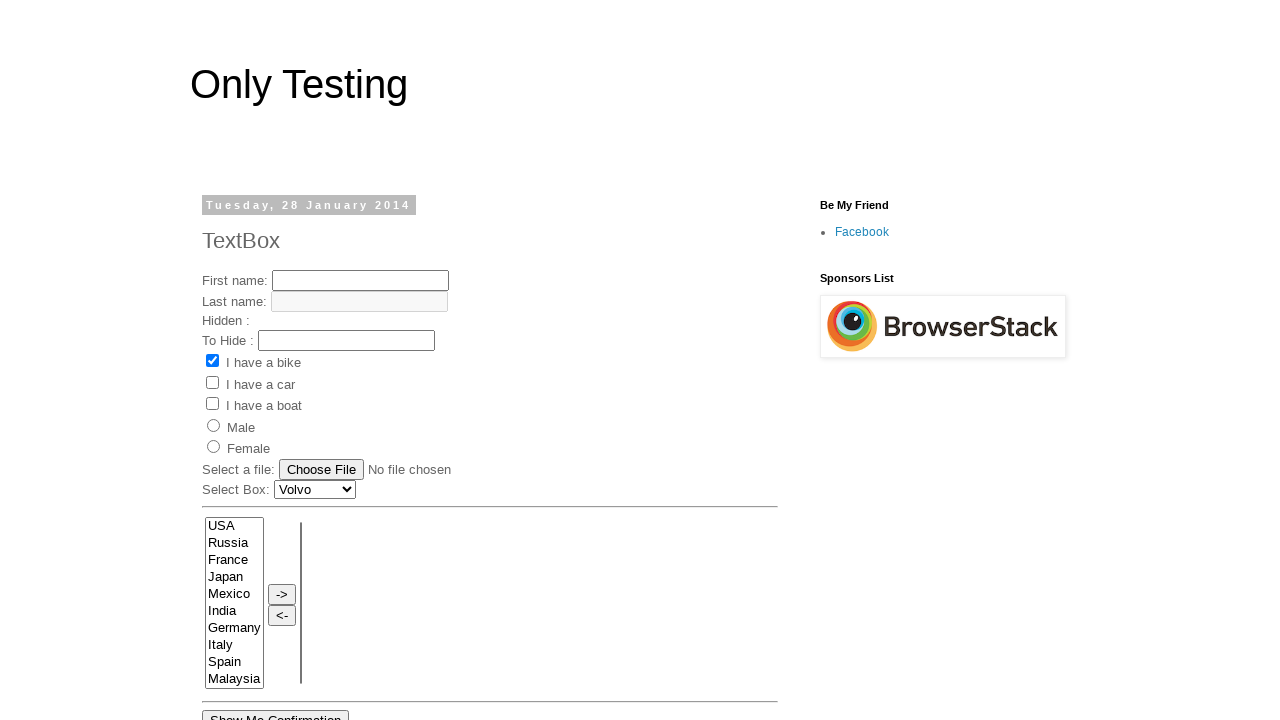

Clicked 'Show Me Alert' button at (252, 360) on xpath=//input[@value='Show Me Alert']
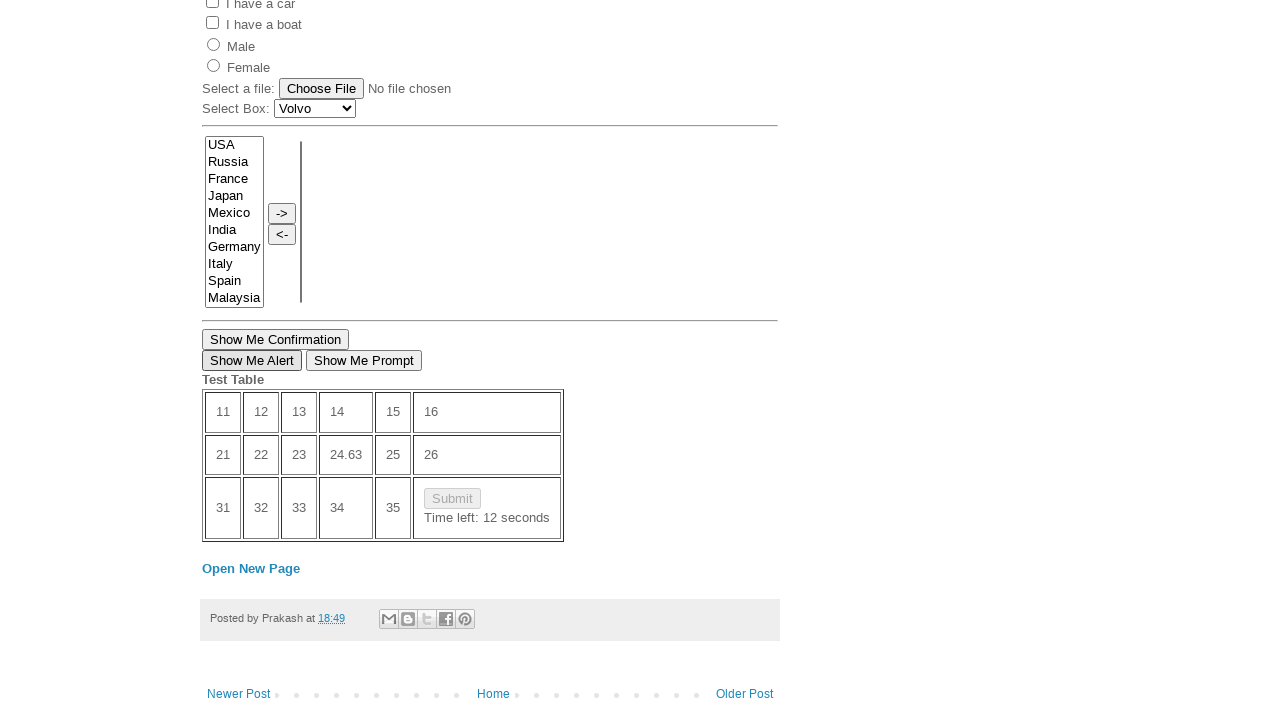

Set up dialog handler to accept alert messages
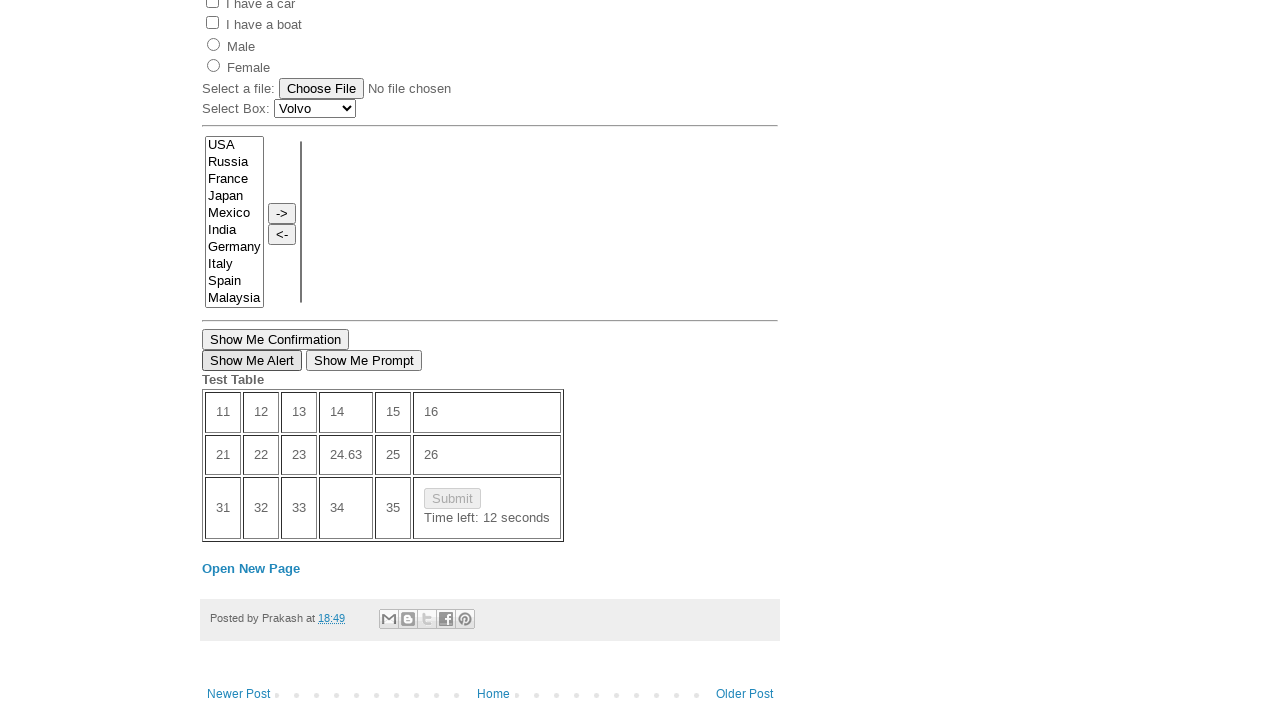

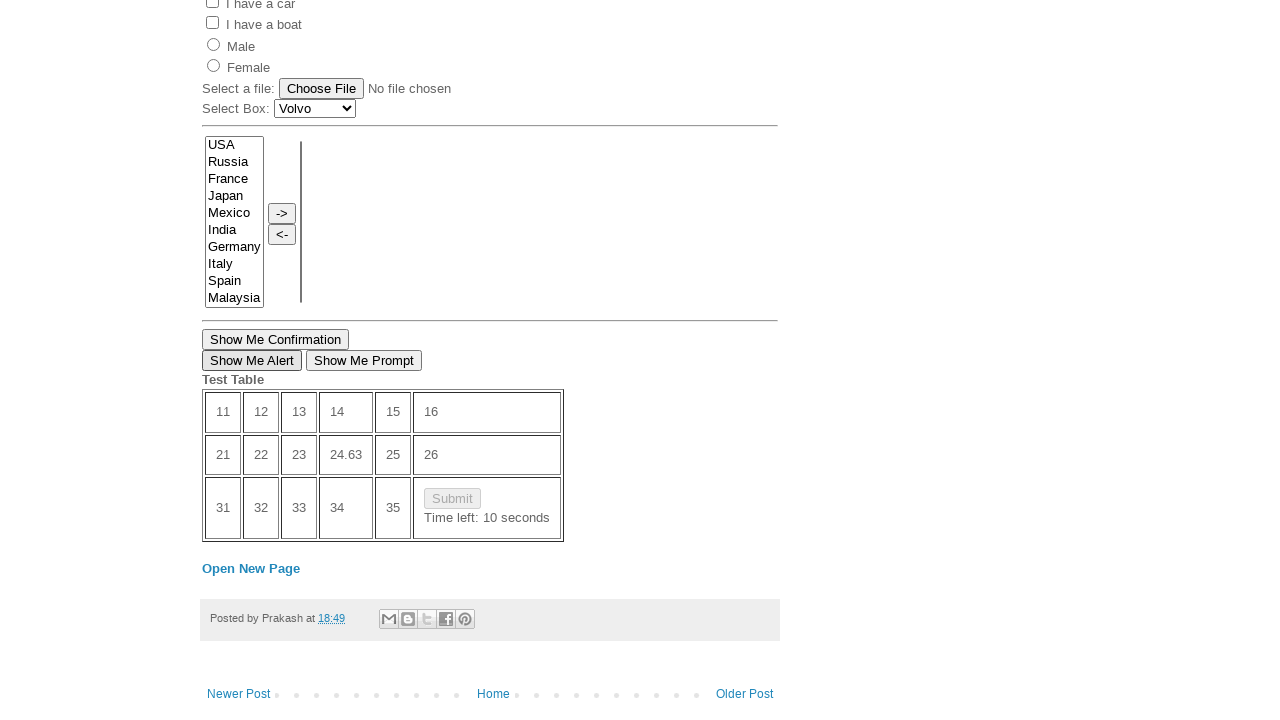